Tests e-commerce checkout flow by adding all products to cart, navigating to checkout, filling delivery and payment details, and submitting the order

Starting URL: https://jupiter.cloud.planittesting.com/#/shop

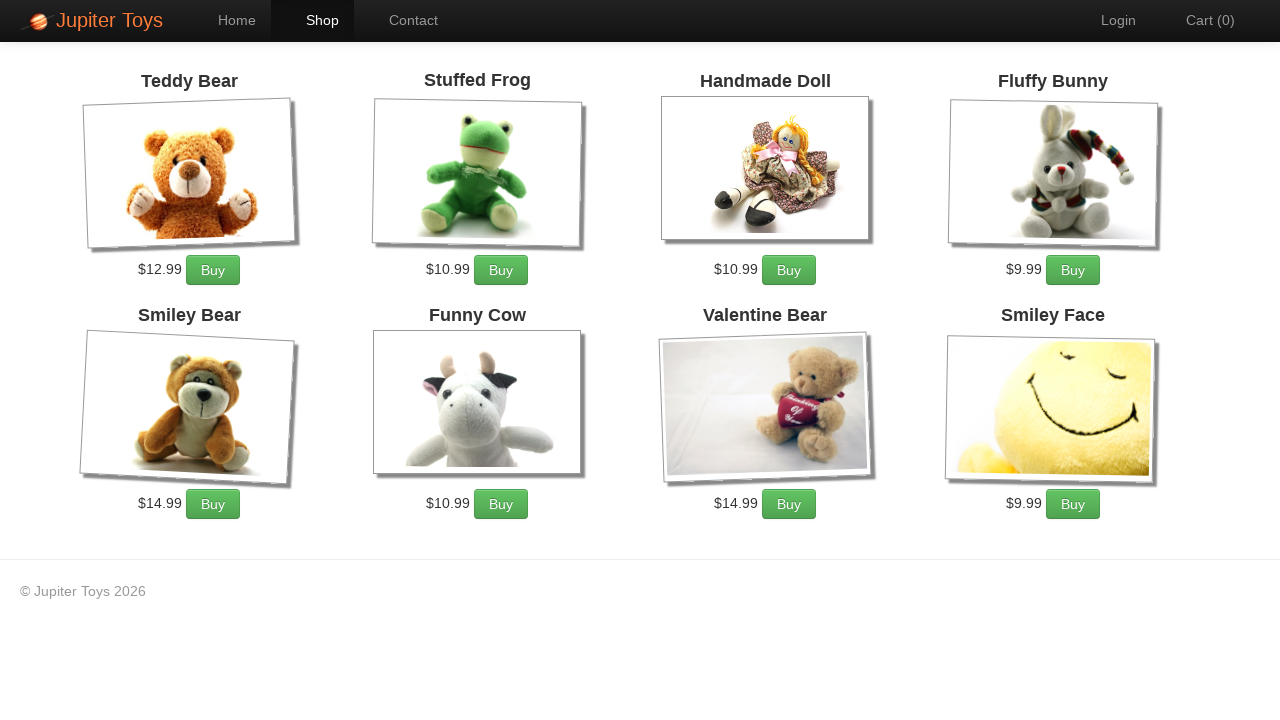

Navigated to shop page
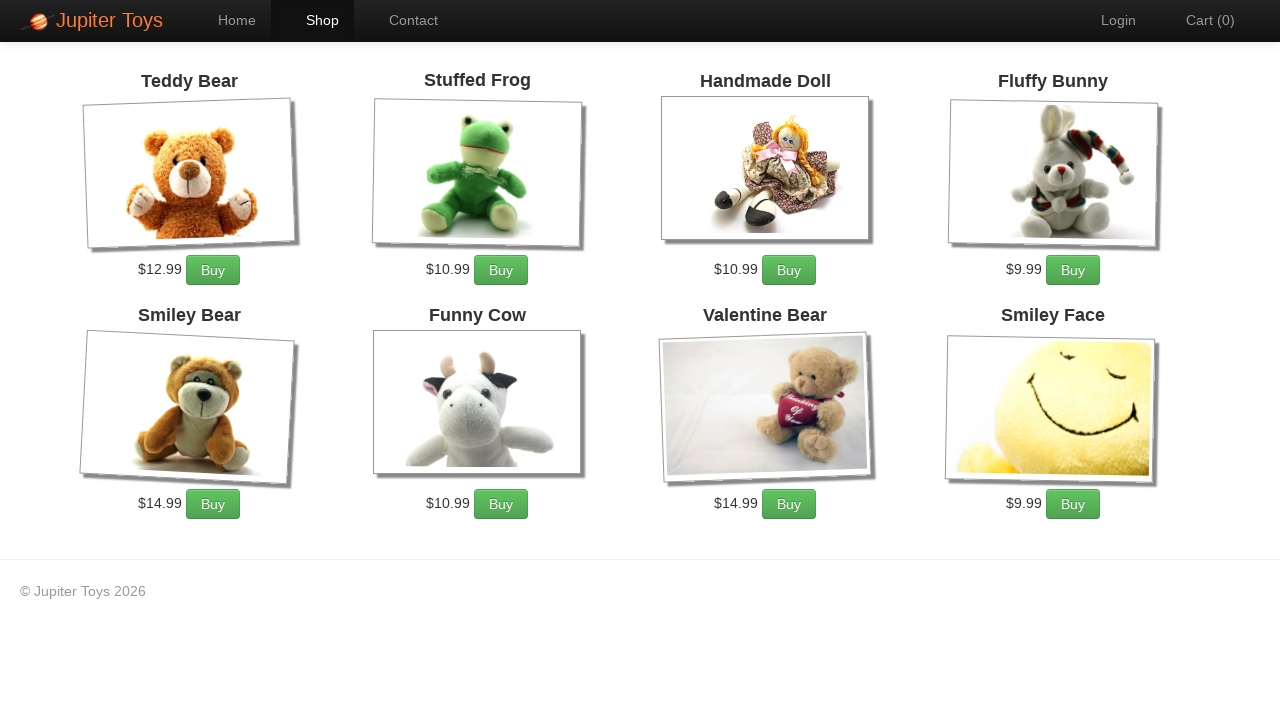

Clicked 'Buy' button to add product to cart at (213, 270) on a:has-text('Buy') >> nth=0
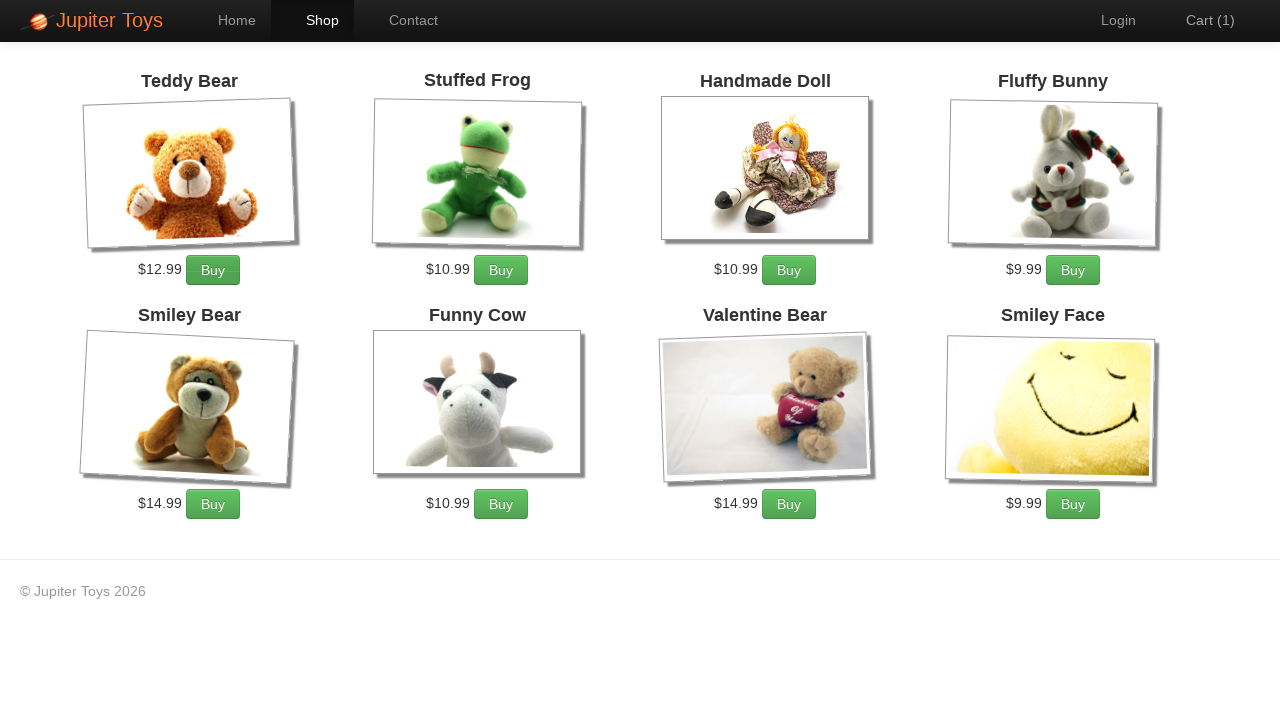

Clicked 'Buy' button to add product to cart at (501, 270) on a:has-text('Buy') >> nth=1
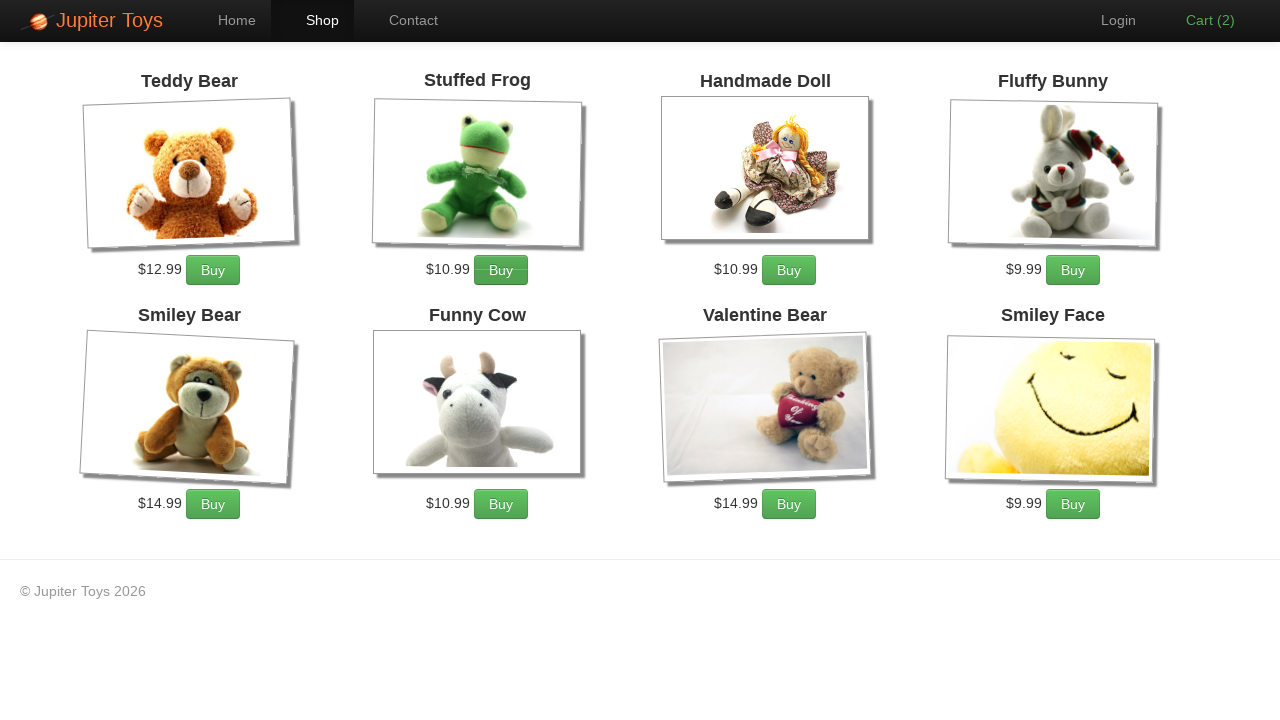

Clicked 'Buy' button to add product to cart at (789, 270) on a:has-text('Buy') >> nth=2
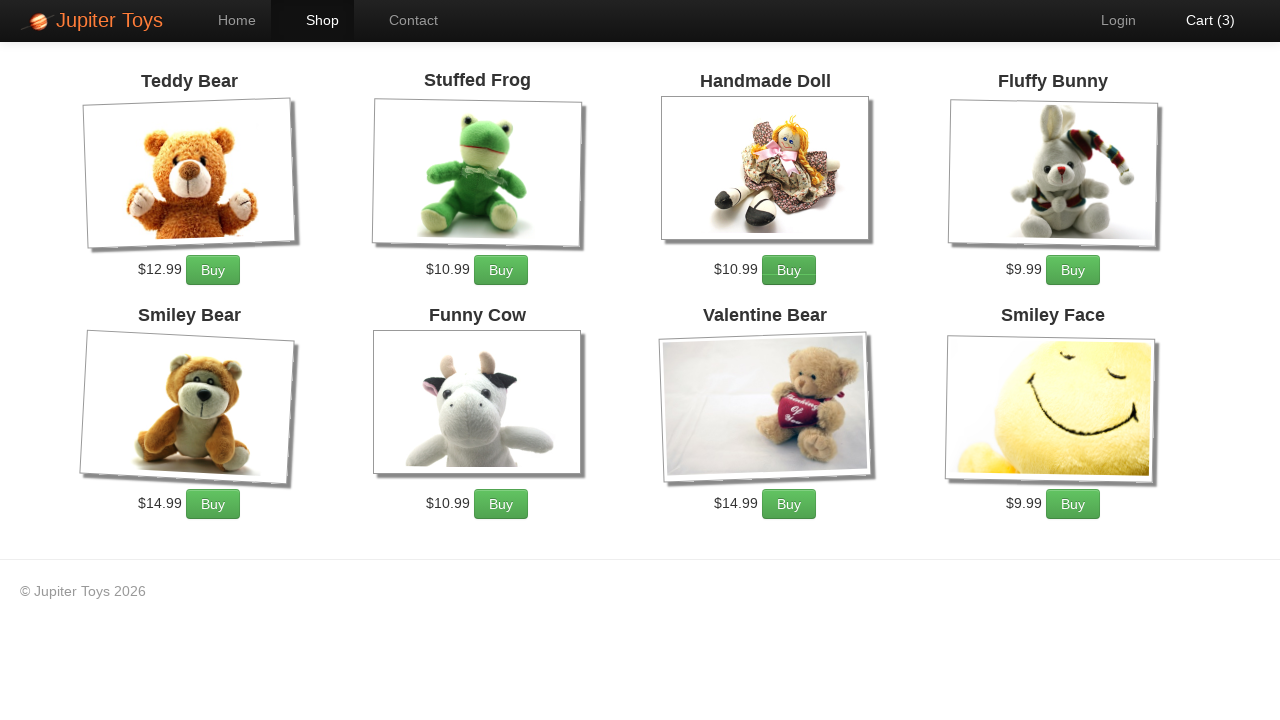

Clicked 'Buy' button to add product to cart at (1073, 270) on a:has-text('Buy') >> nth=3
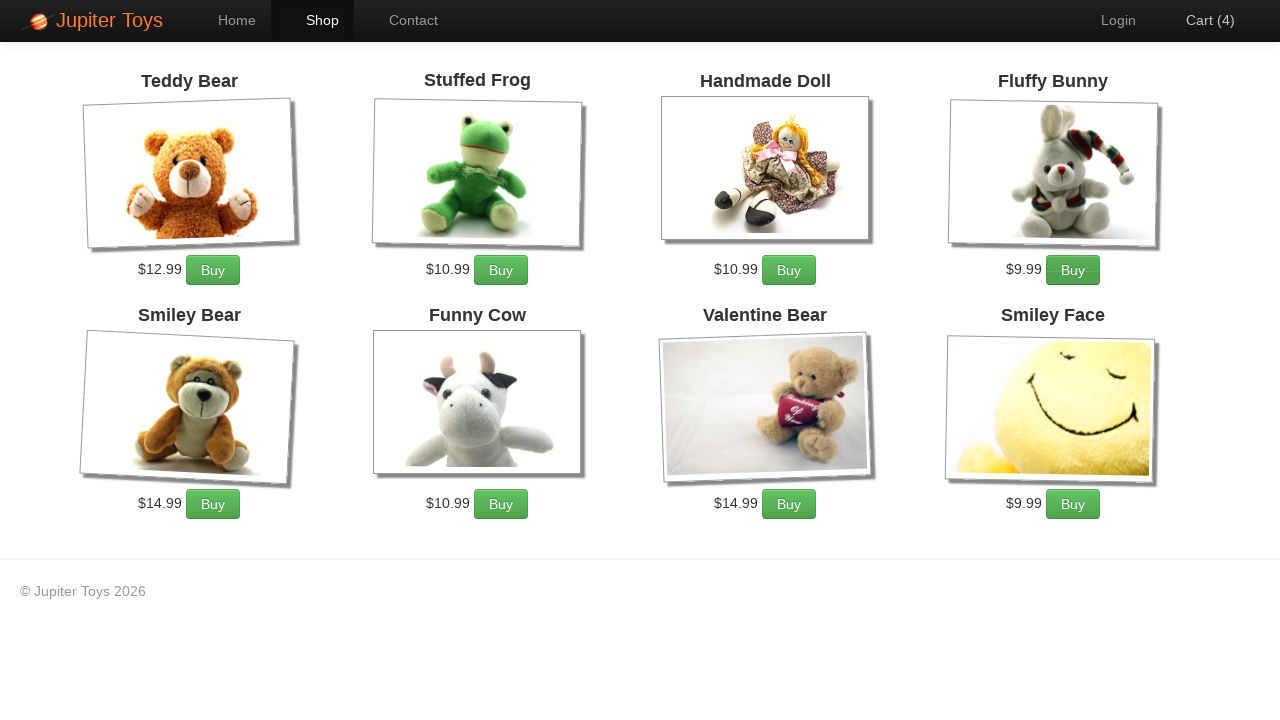

Clicked 'Buy' button to add product to cart at (213, 504) on a:has-text('Buy') >> nth=4
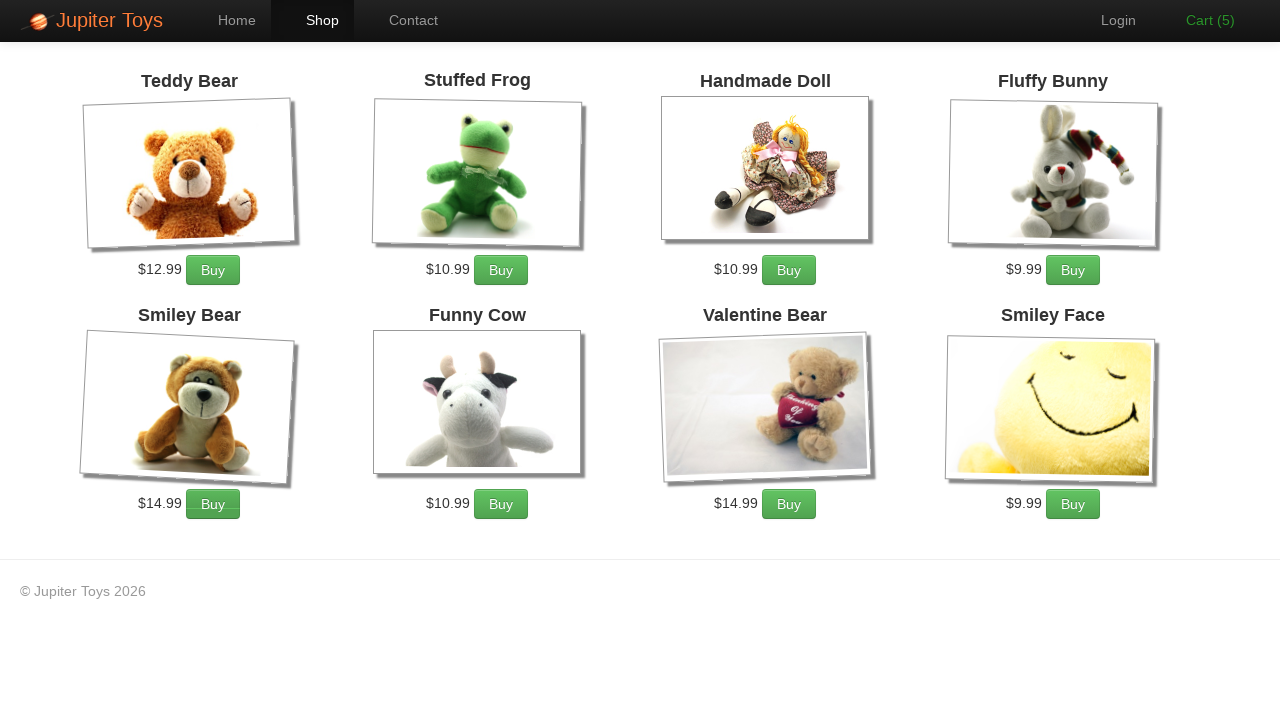

Clicked 'Buy' button to add product to cart at (501, 504) on a:has-text('Buy') >> nth=5
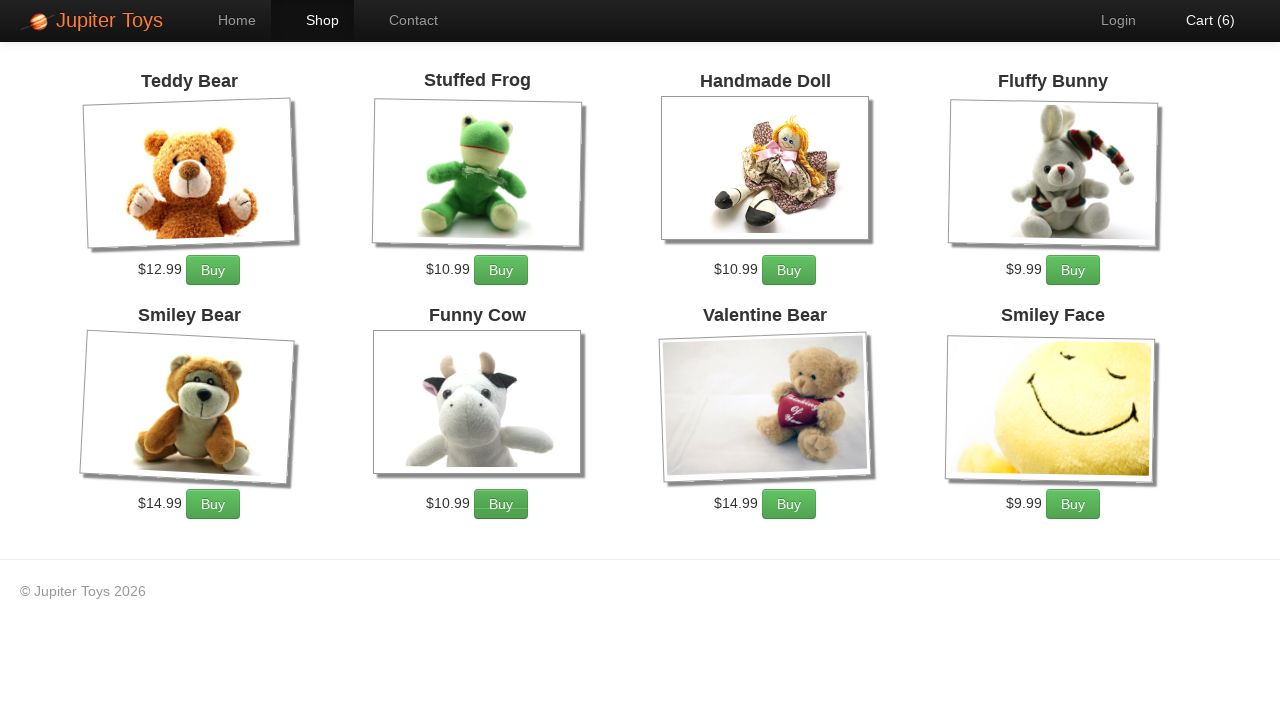

Clicked 'Buy' button to add product to cart at (789, 504) on a:has-text('Buy') >> nth=6
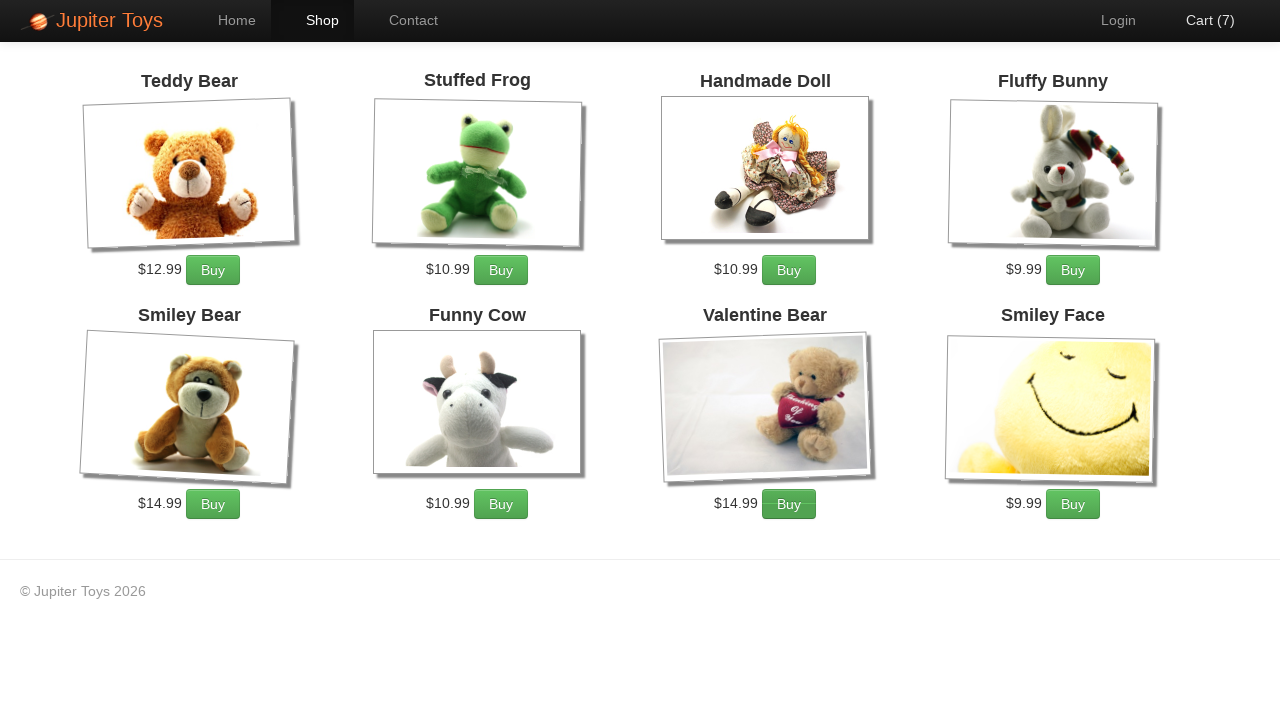

Clicked 'Buy' button to add product to cart at (1073, 504) on a:has-text('Buy') >> nth=7
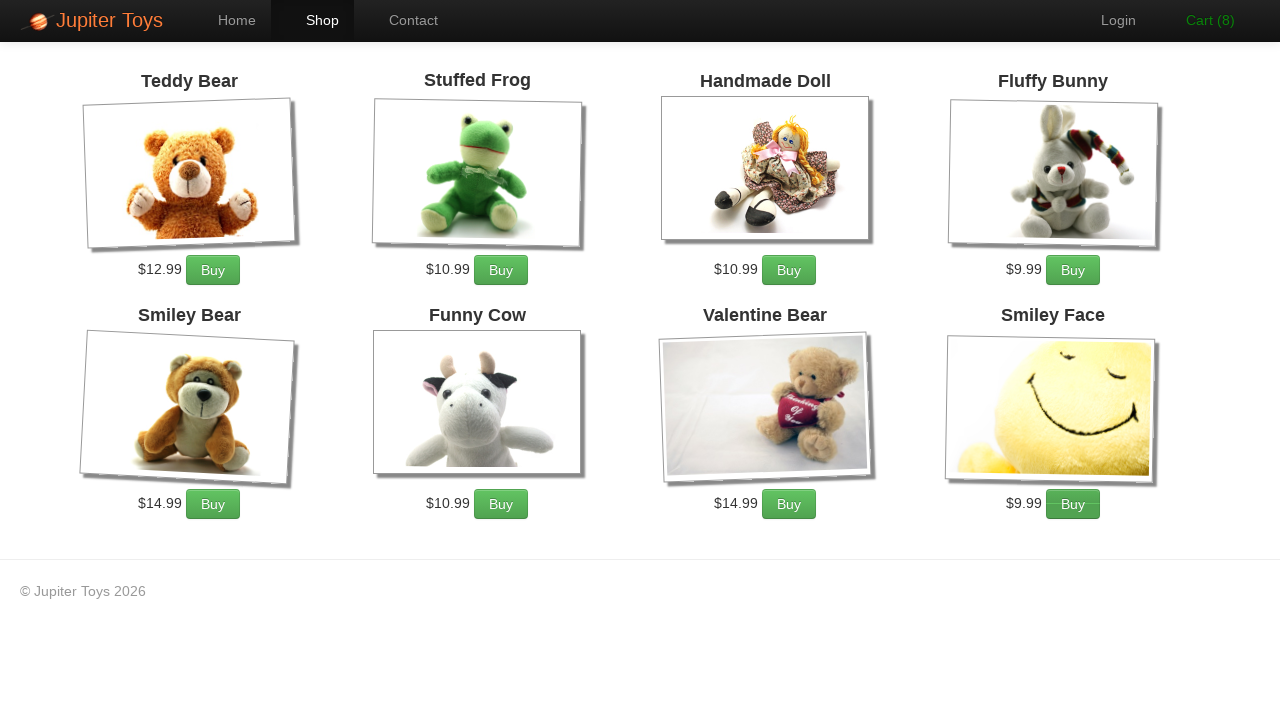

Navigated to cart page at (1200, 20) on a[href='#/cart']
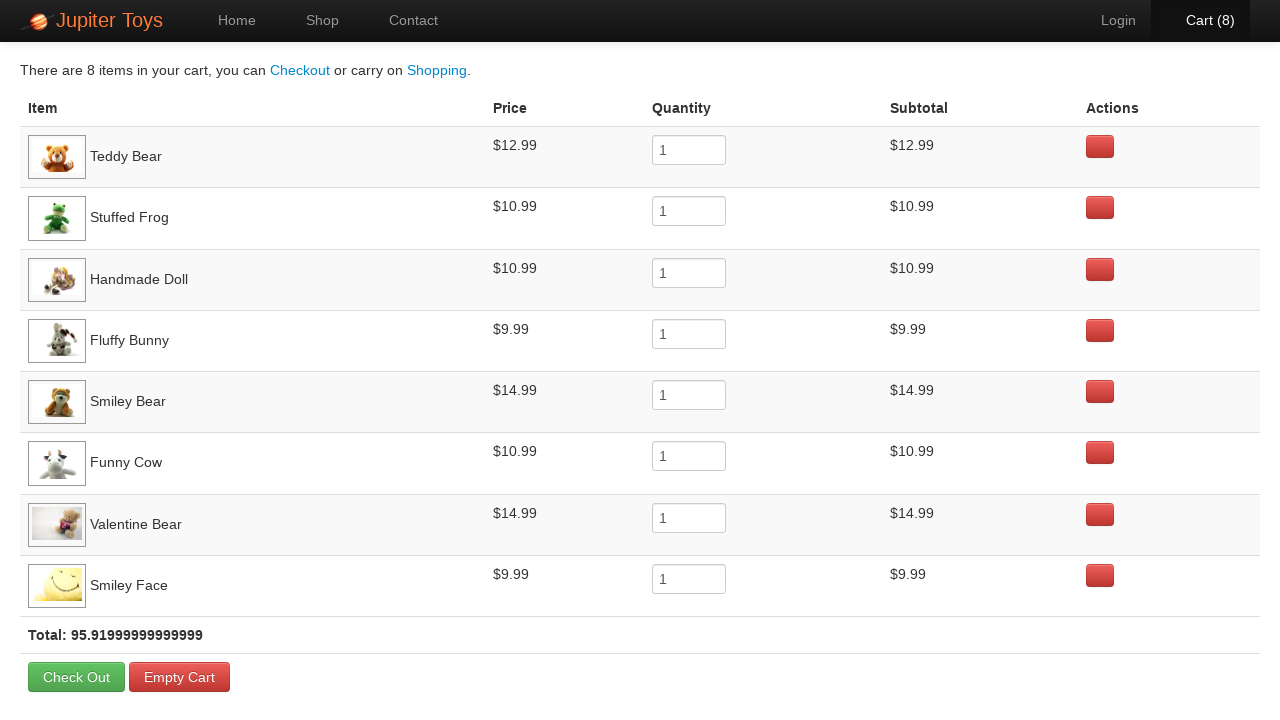

Clicked 'Check Out' link to proceed to checkout at (76, 677) on a:has-text('Check Out')
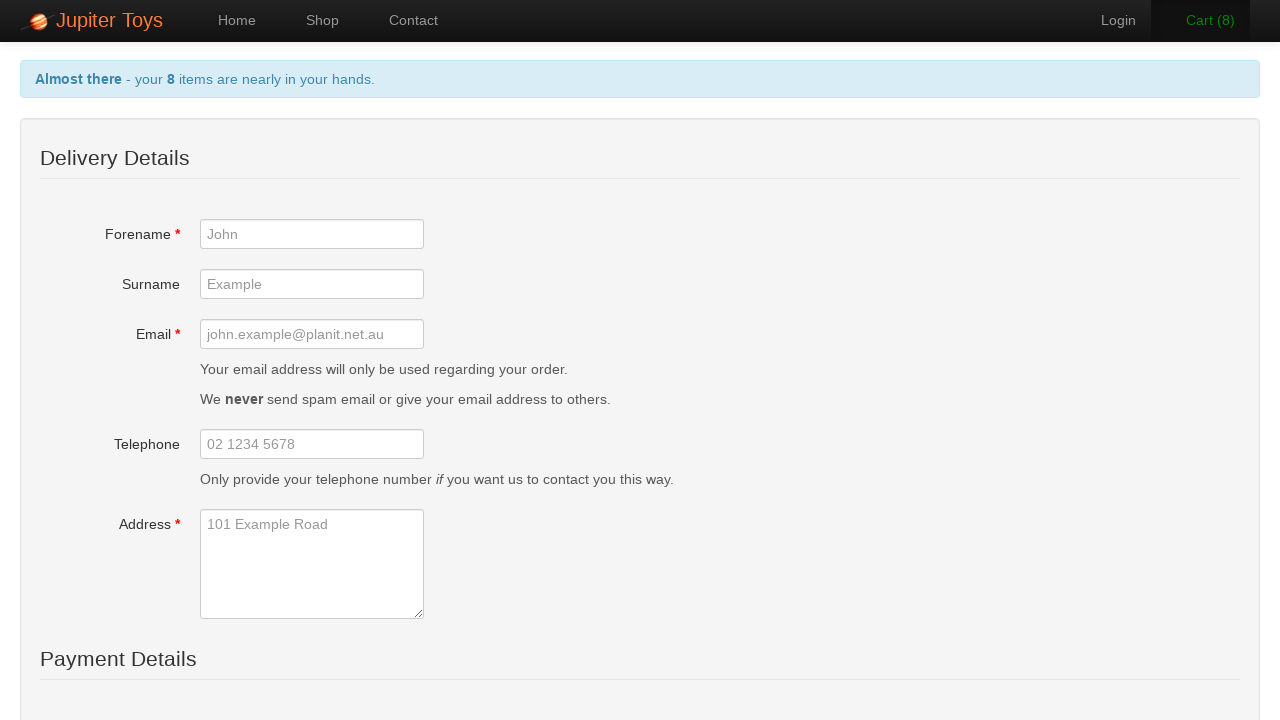

Filled in forename 'John' on #forename
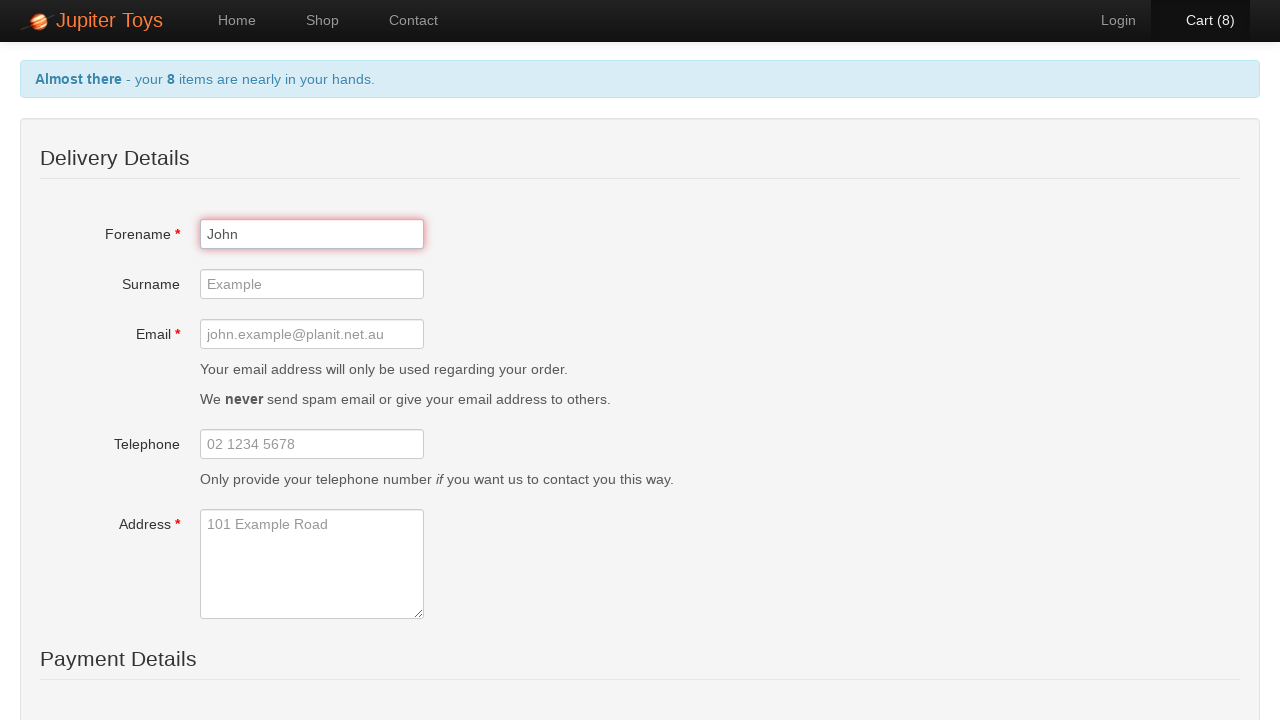

Filled in surname 'Smith' on #surname
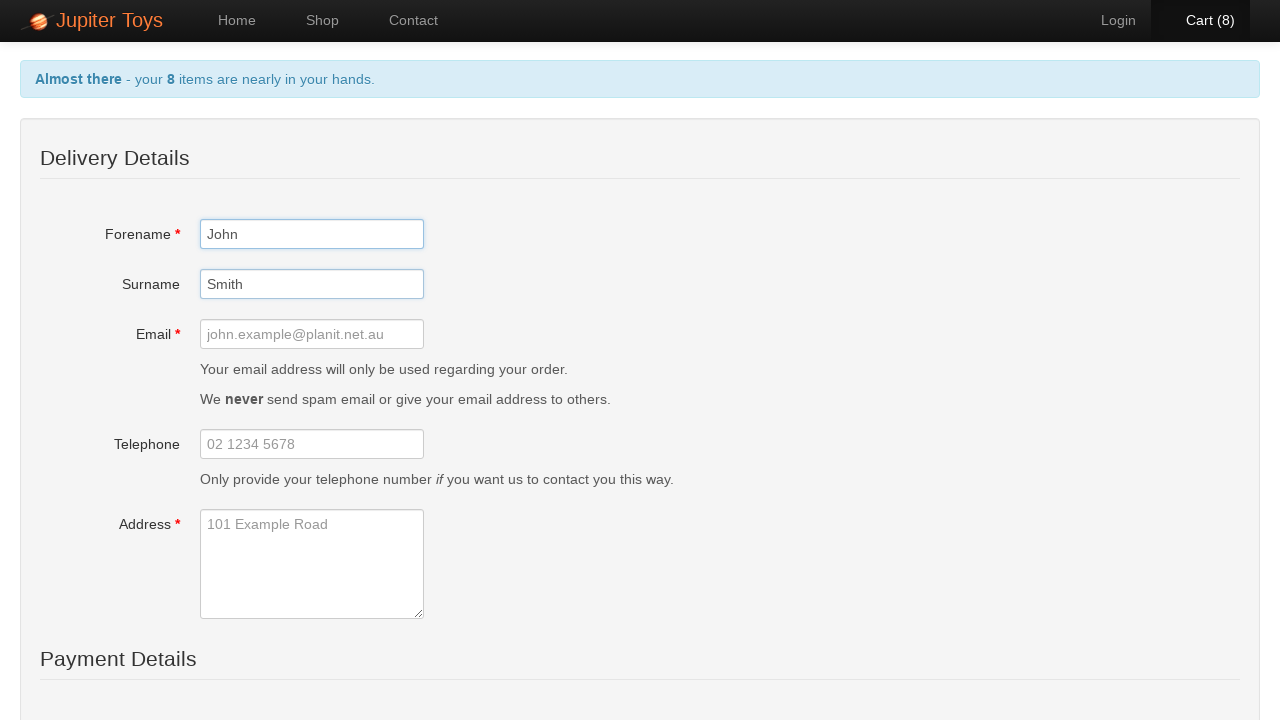

Filled in email 'john.smith@example.com' on #email
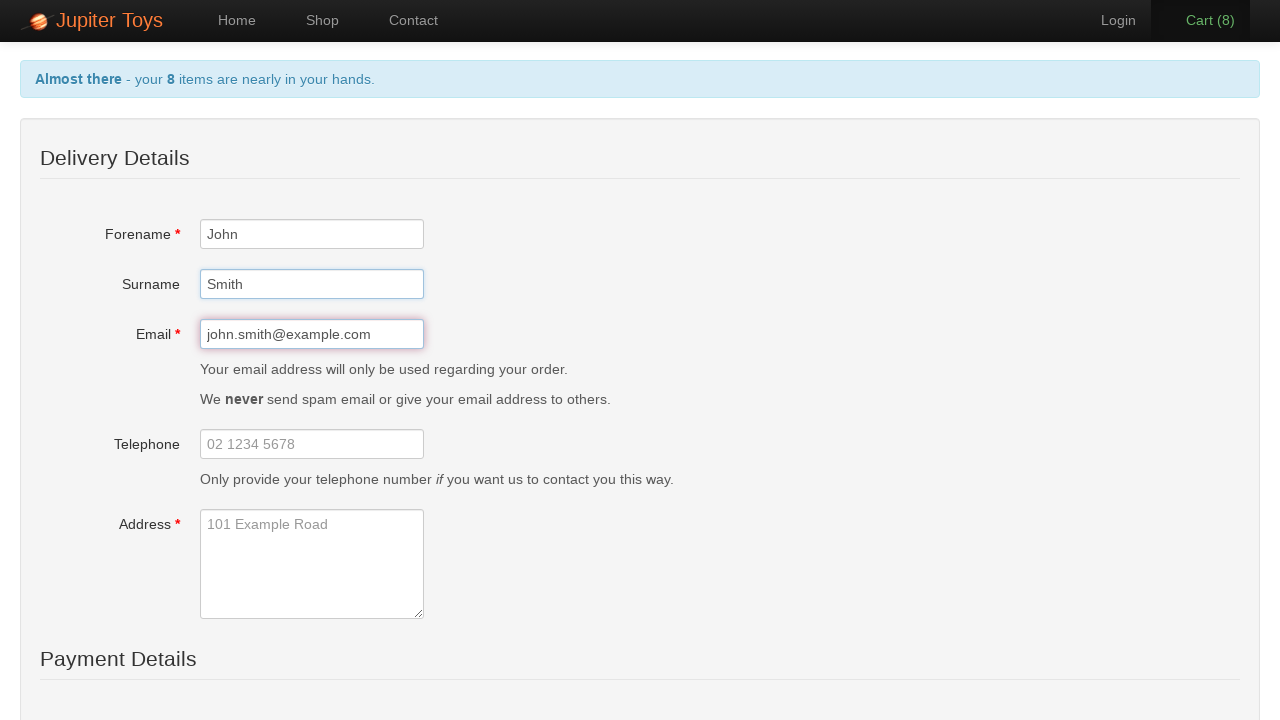

Filled in telephone '0123456789' on #telephone
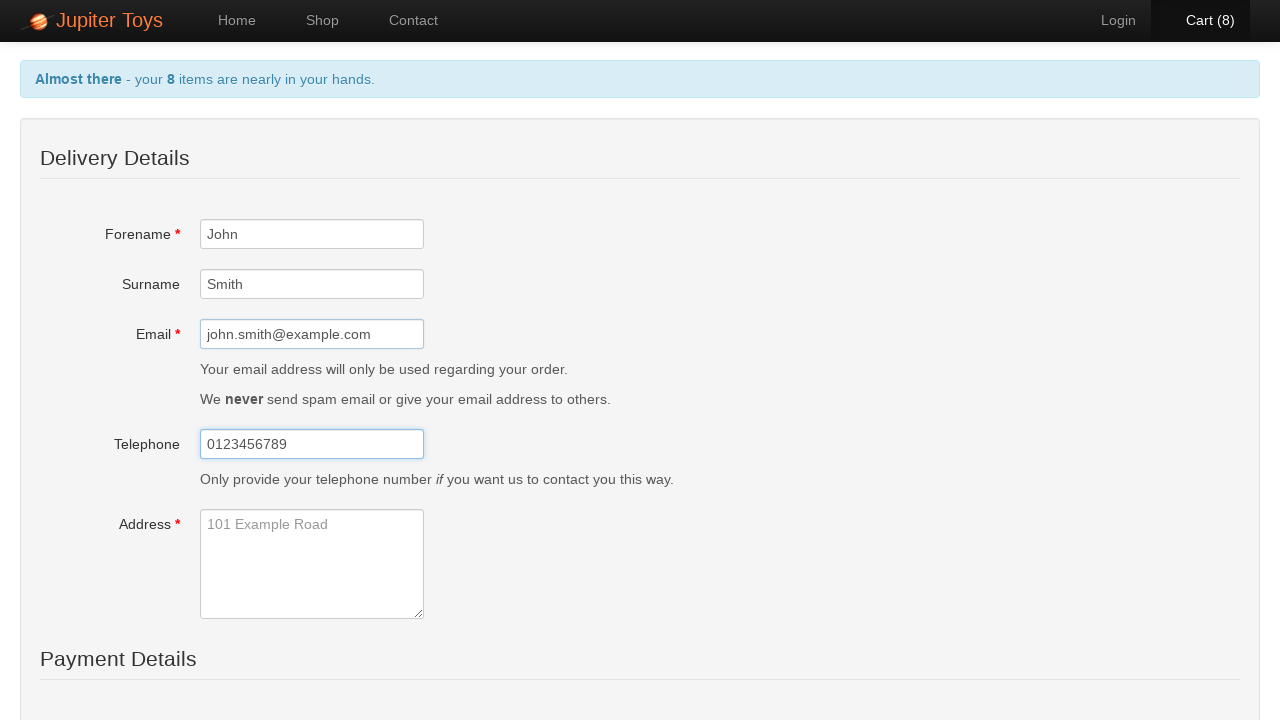

Filled in address '123 Main Street, City' on #address
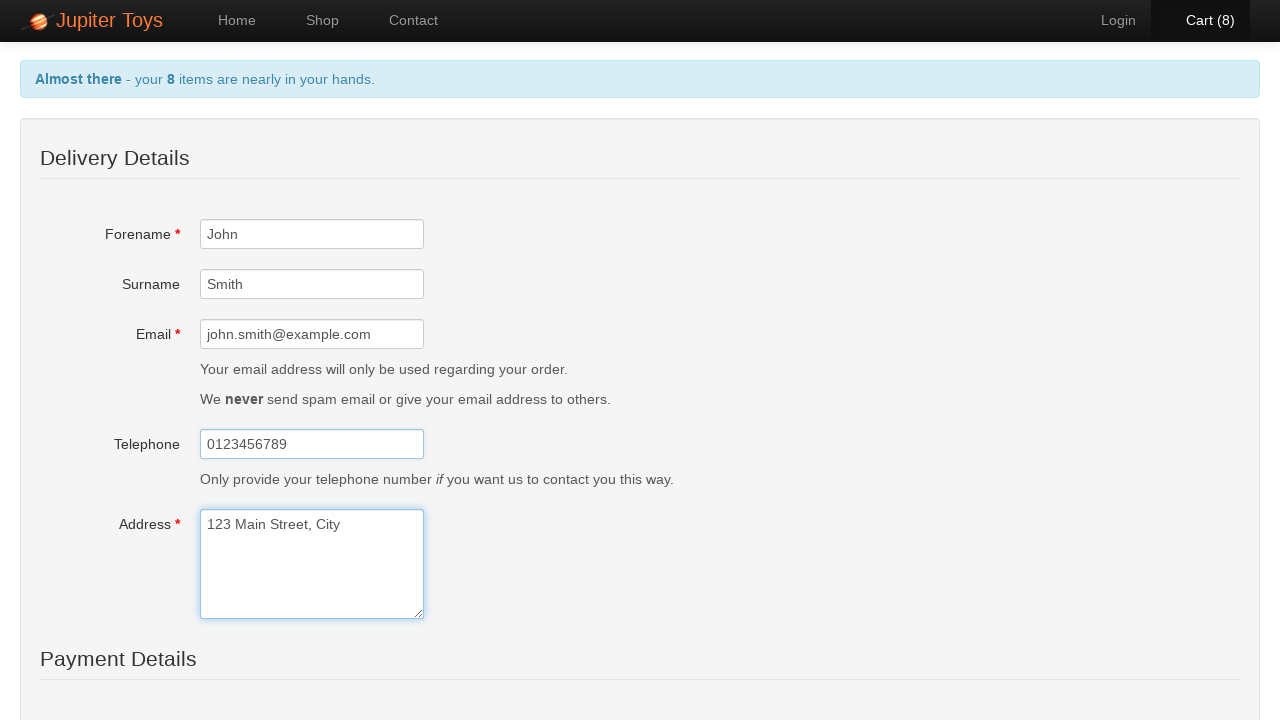

Selected 'Visa' as card type on select[name='cardType']
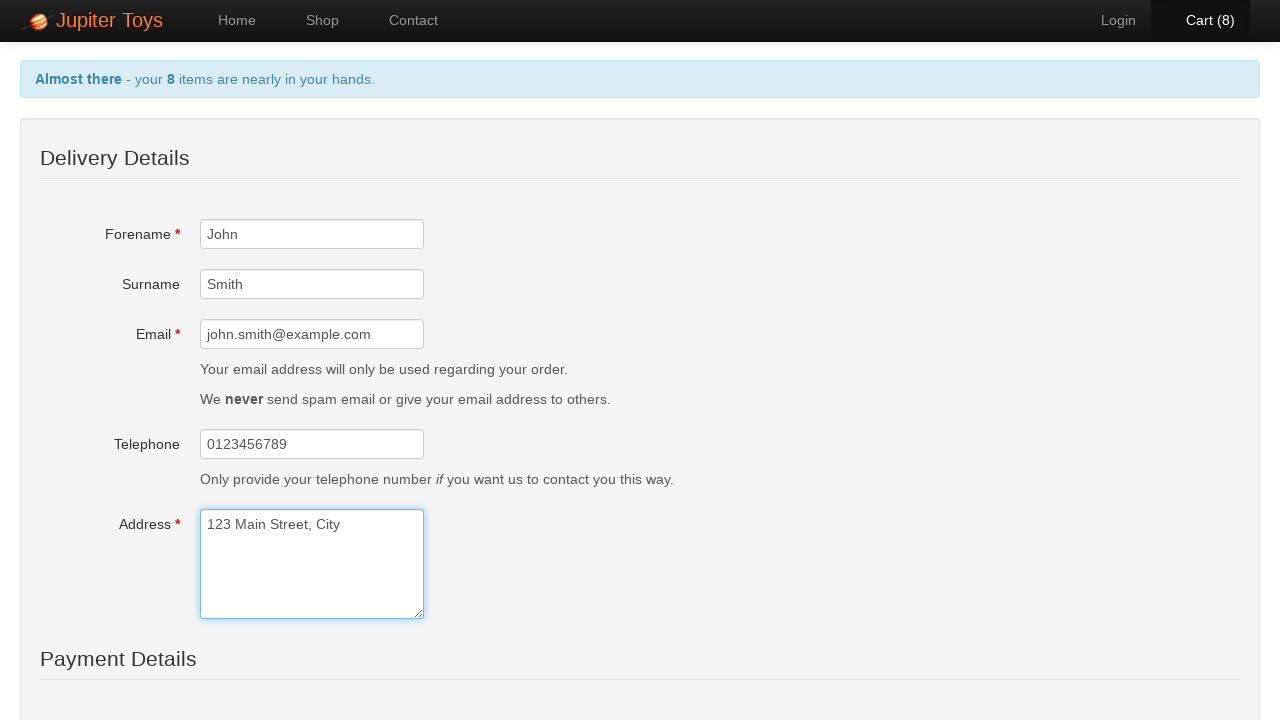

Filled in card number '4111 1111 1111 1111' on input[placeholder='1234 9876 1234 9876']
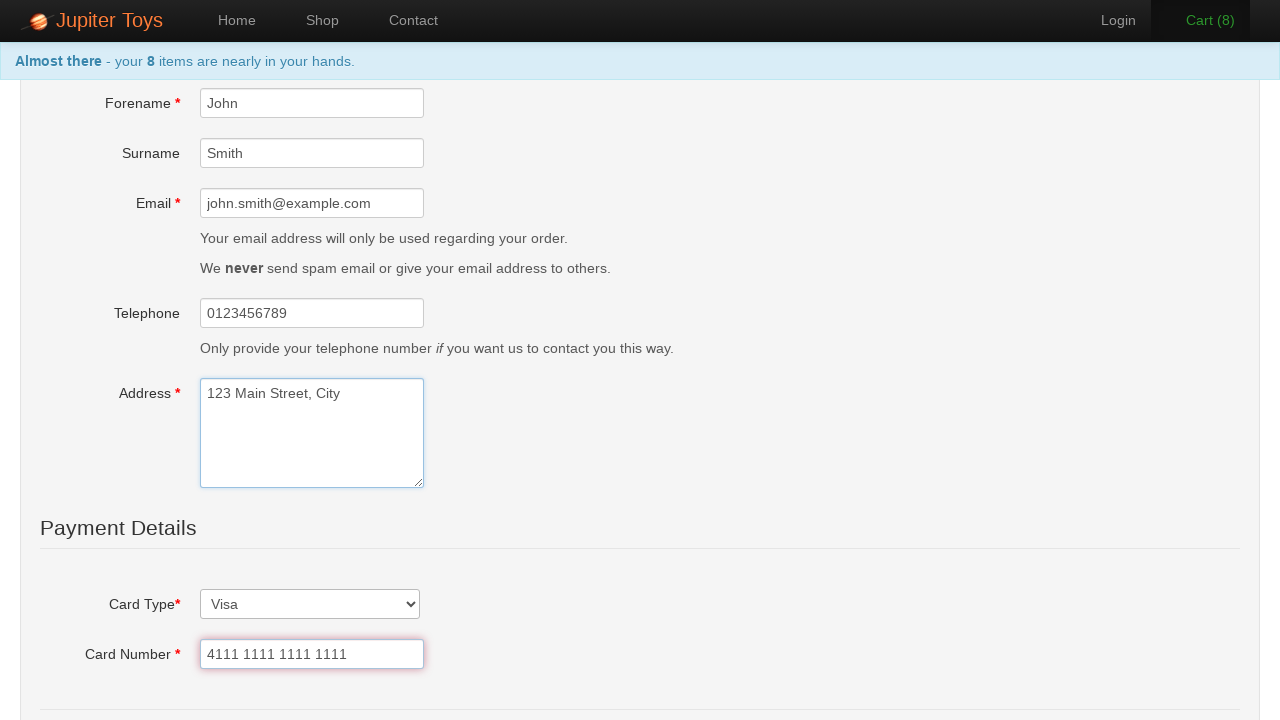

Clicked checkout submit button to complete order at (237, 553) on #checkout-submit-btn
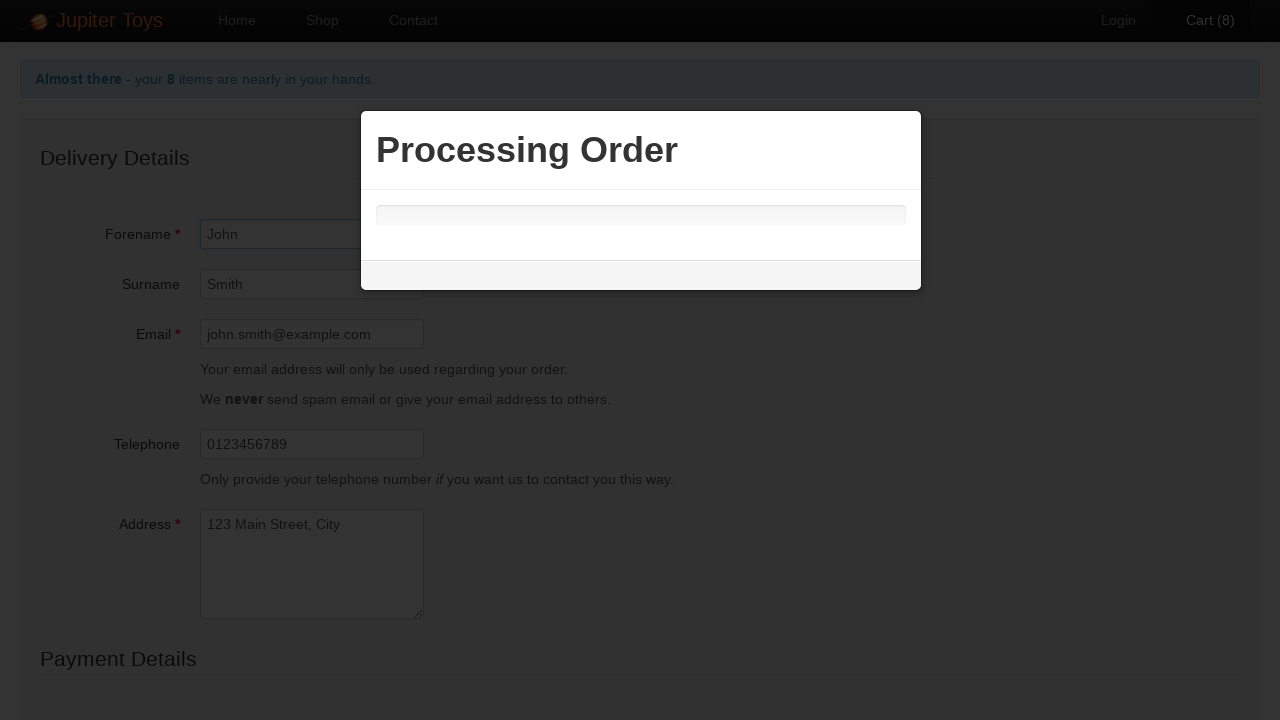

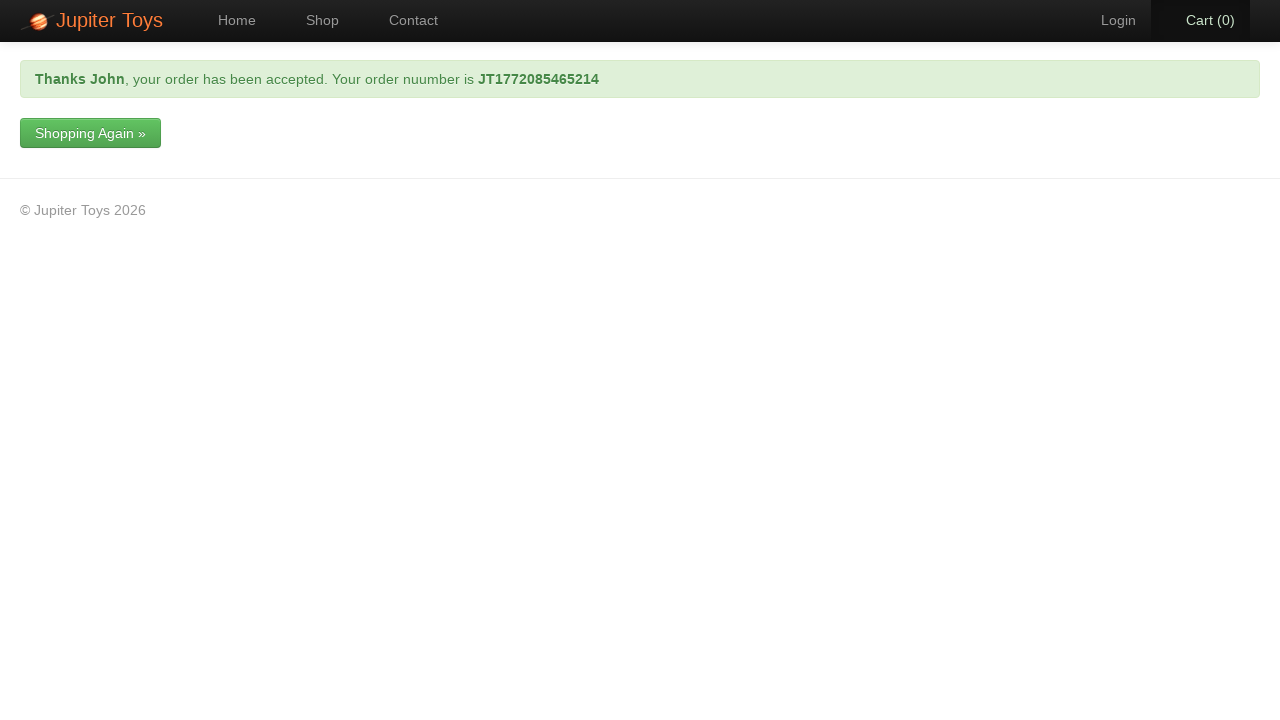